Tests the Add/Remove Elements functionality by navigating to the page, clicking a button to add a new element, verifying it appears, then clicking the added element to remove it and verifying it's gone.

Starting URL: http://the-internet.herokuapp.com/

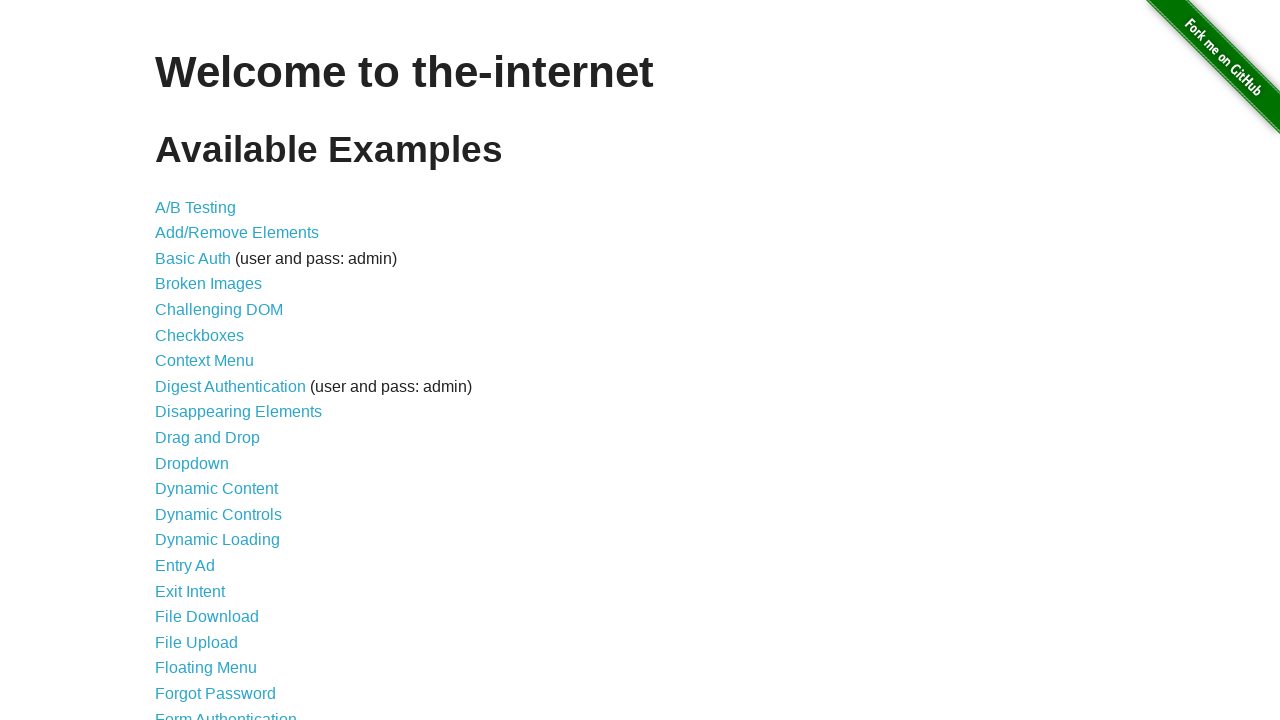

Clicked 'Add/Remove Elements' link to navigate to test page at (237, 233) on text=Add/Remove Elements
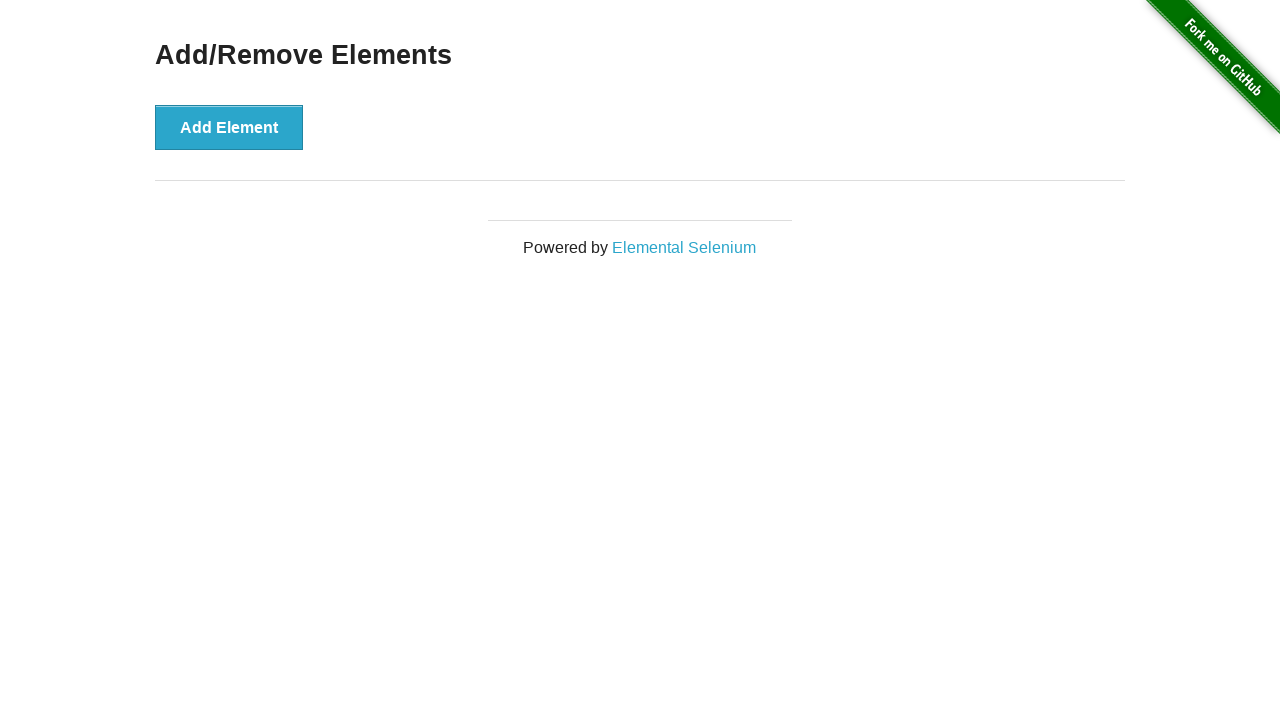

Verified navigation to Add/Remove Elements page
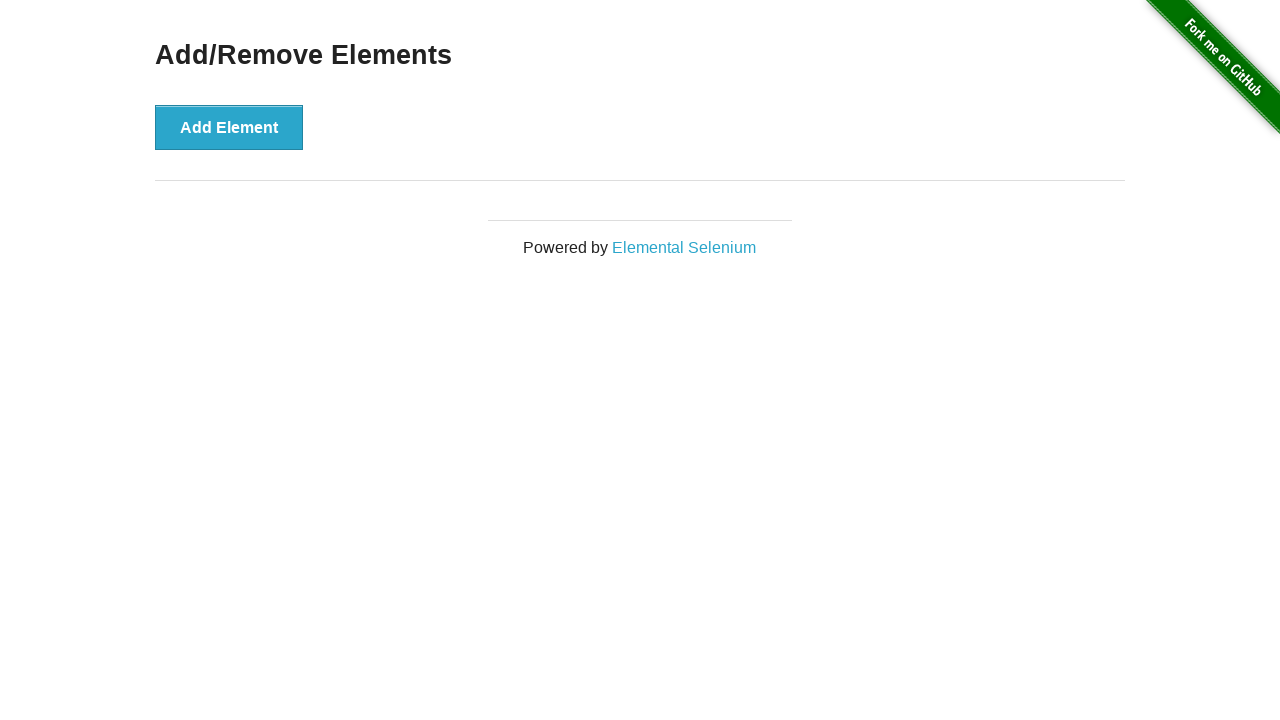

Clicked 'Add Element' button to add a new element at (229, 127) on button
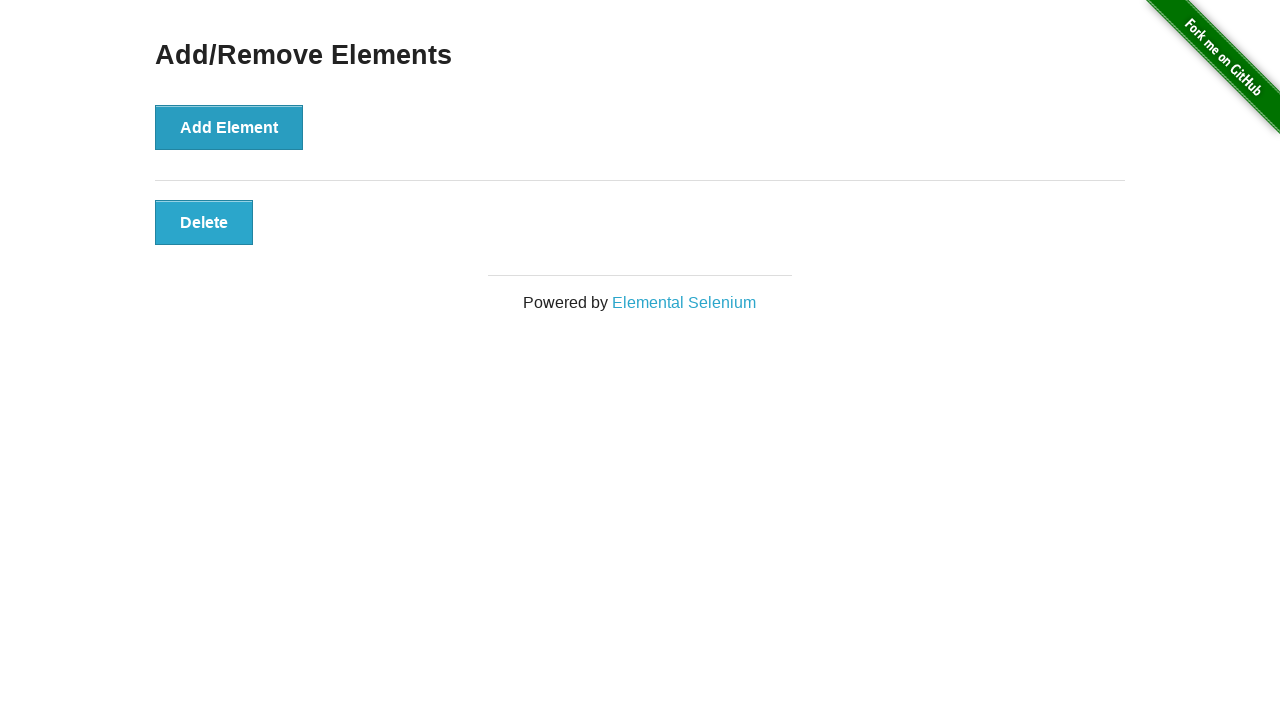

Verified that new element with class 'added-manually' appeared
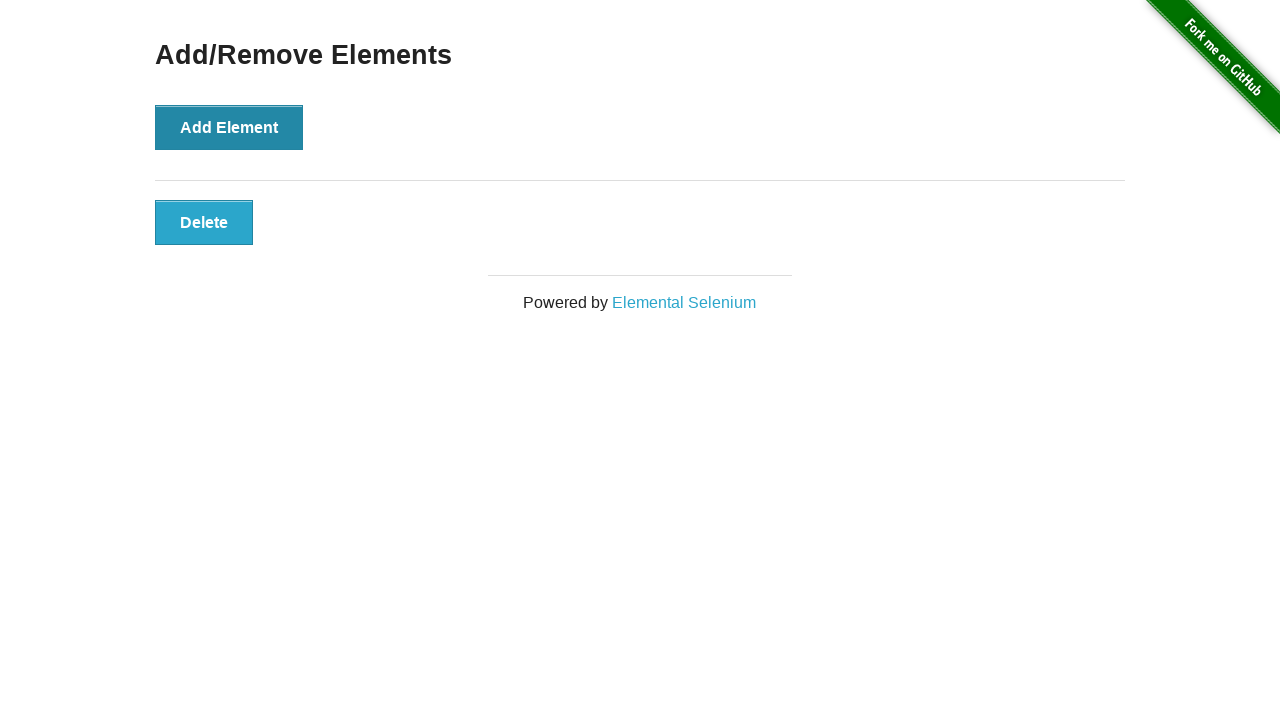

Clicked the added element to remove it
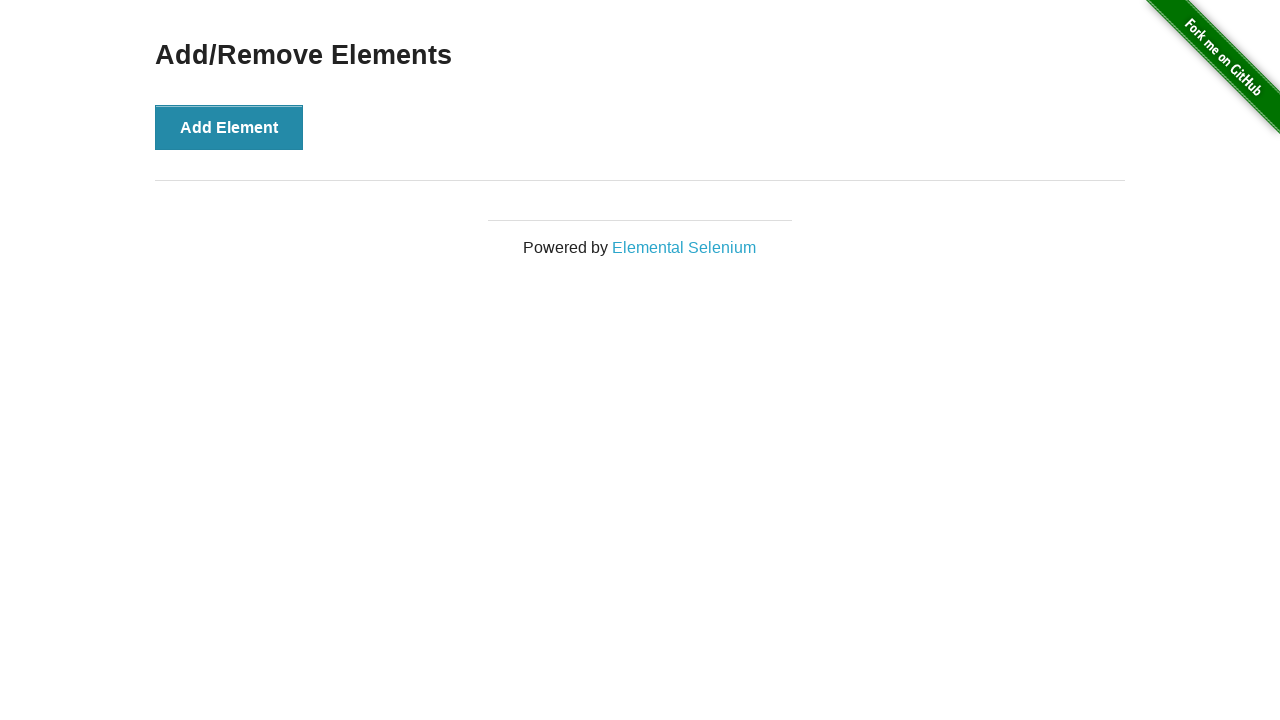

Verified that the element with class 'added-manually' has been removed
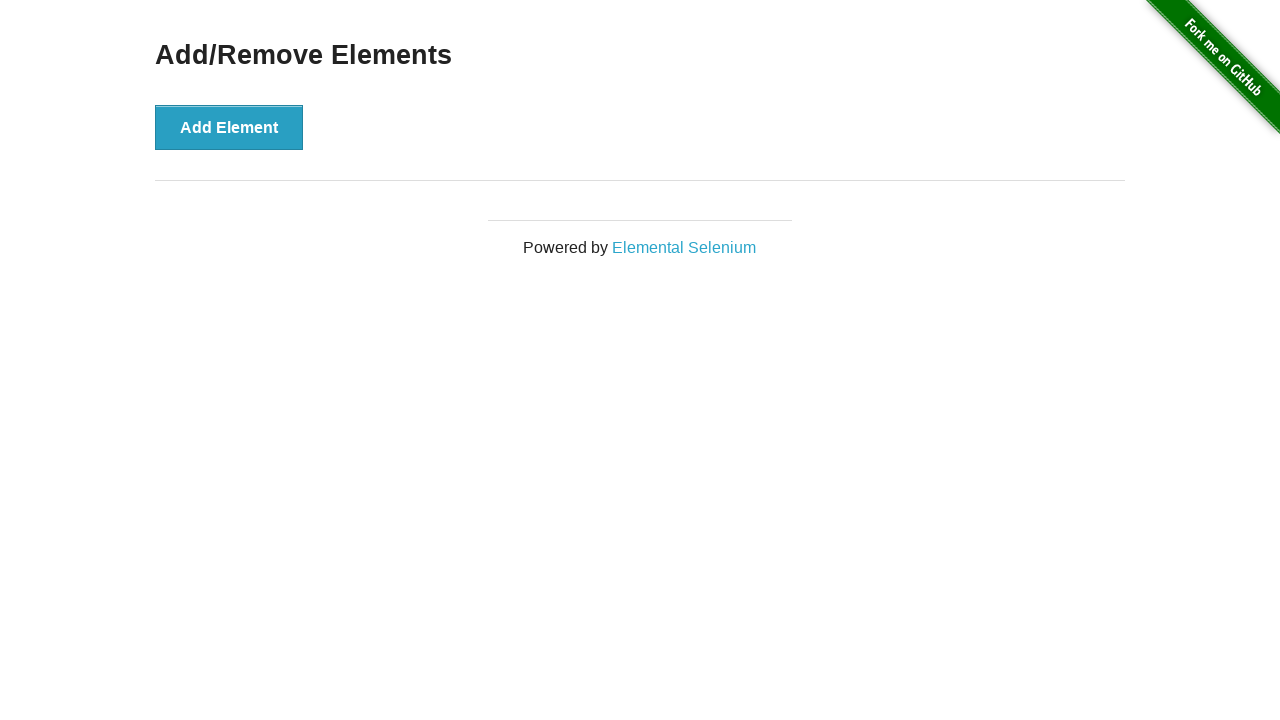

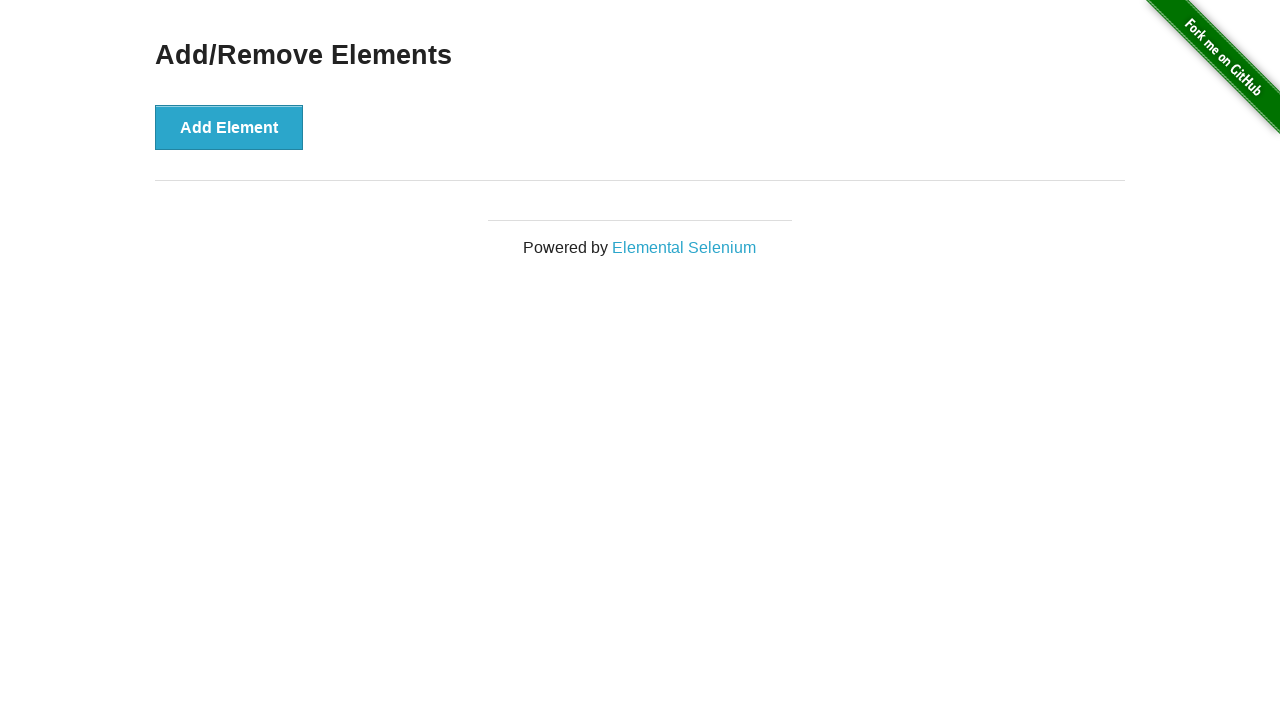